Solves a mathematical problem by reading a value from the page, calculating the result using a logarithmic formula, and submitting the answer along with checkbox selections

Starting URL: http://suninjuly.github.io/math.html

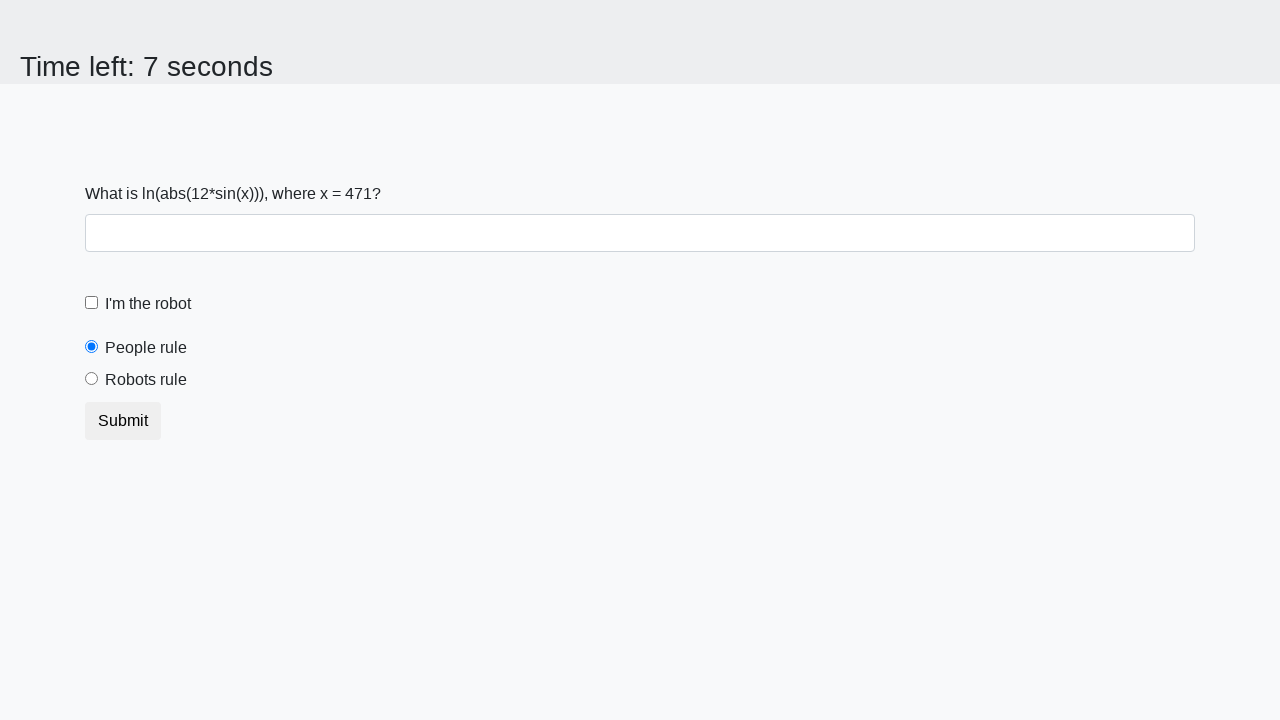

Located the input value element
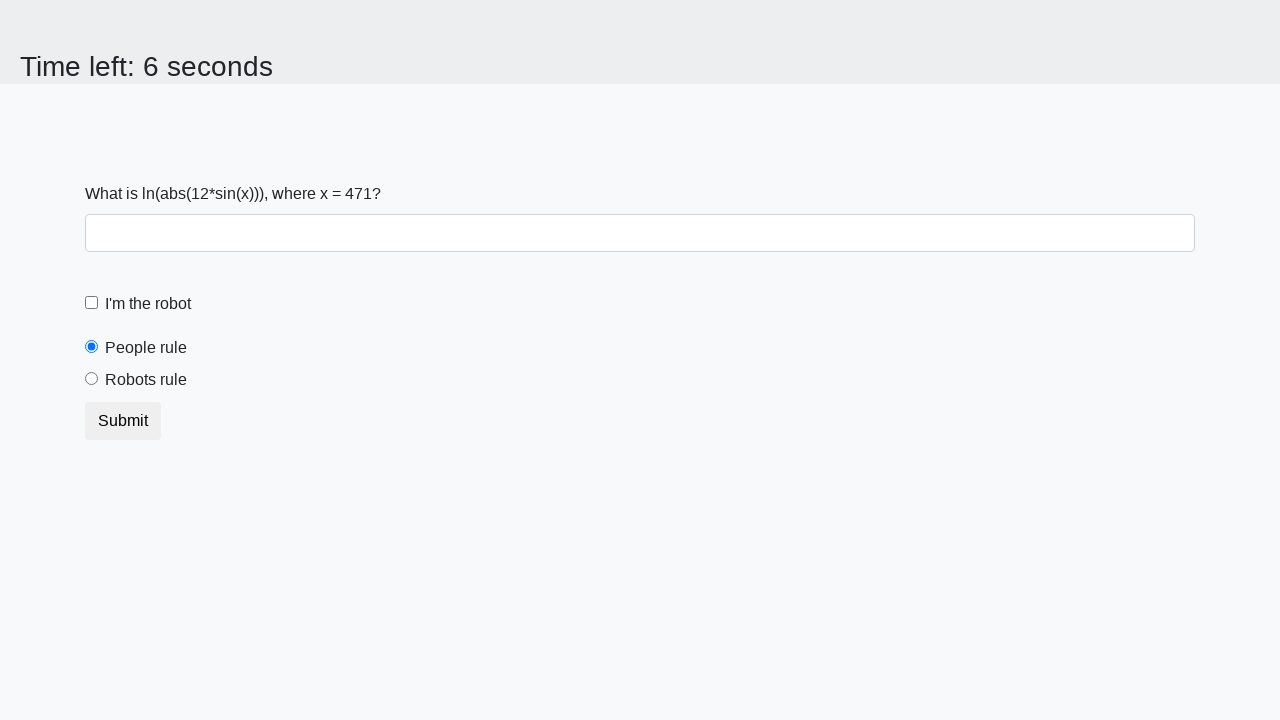

Read the input value from the page
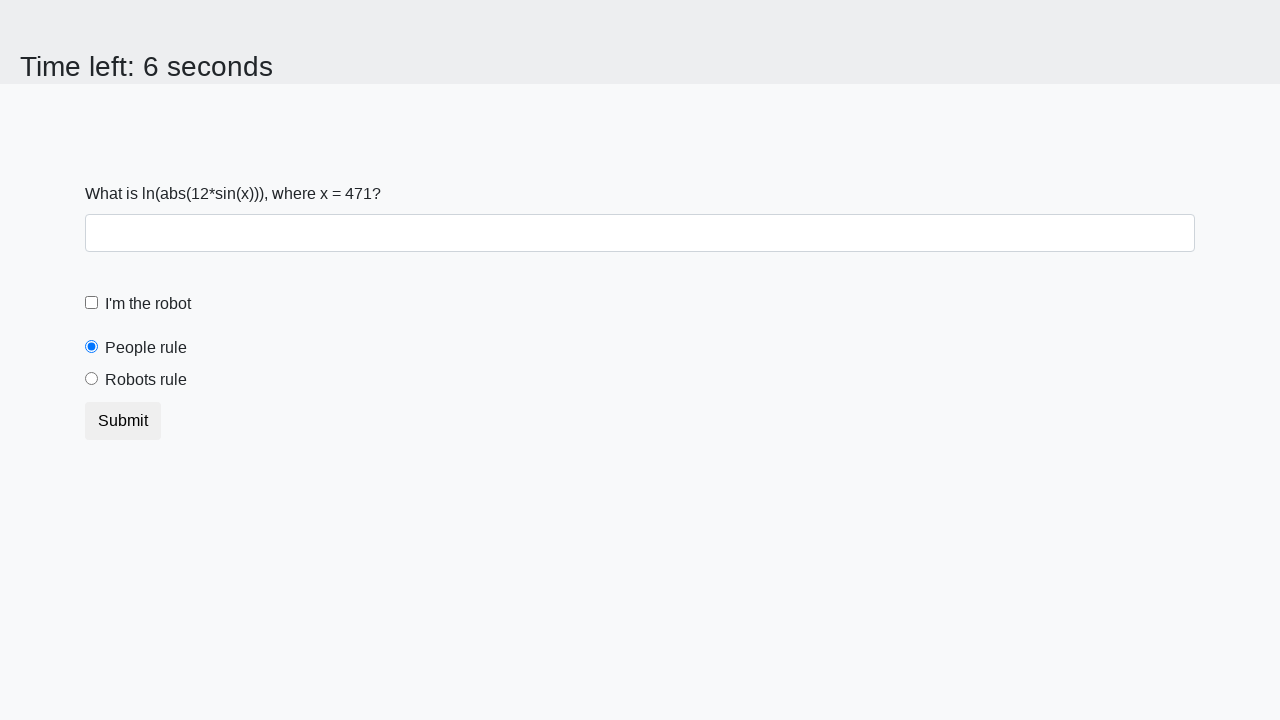

Calculated the logarithmic formula result
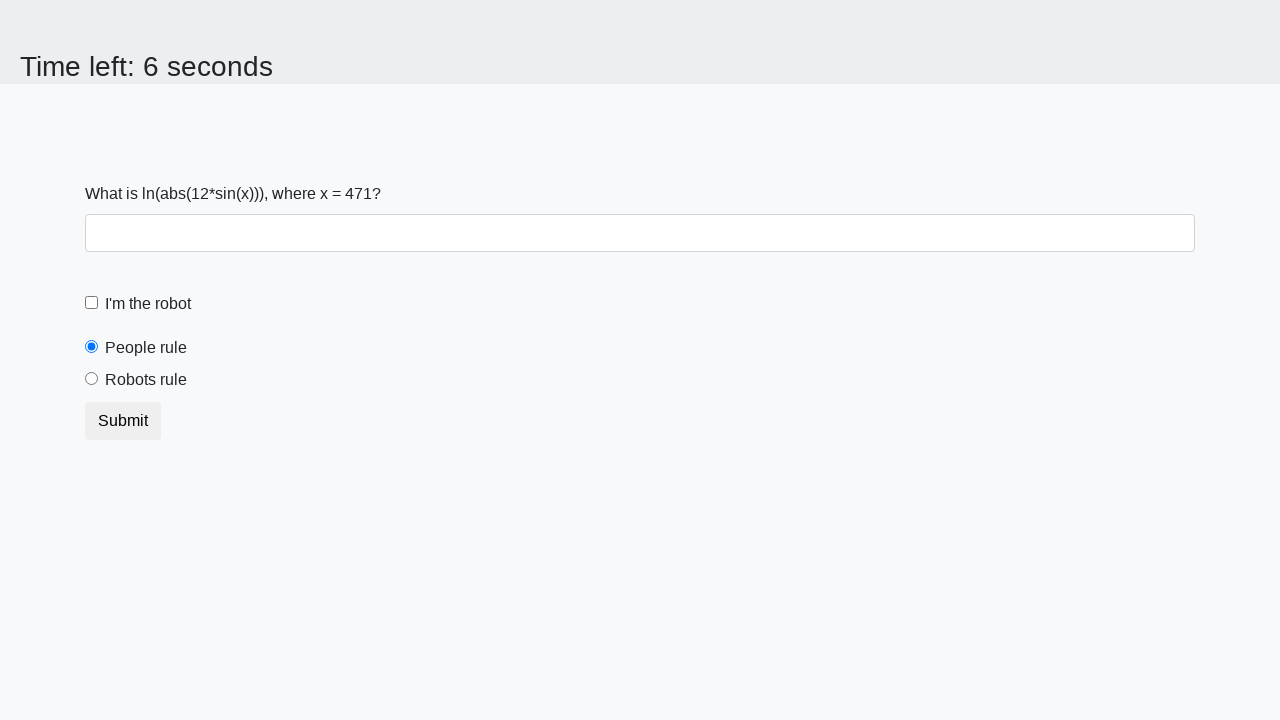

Filled in the calculated answer on *[id='answer']
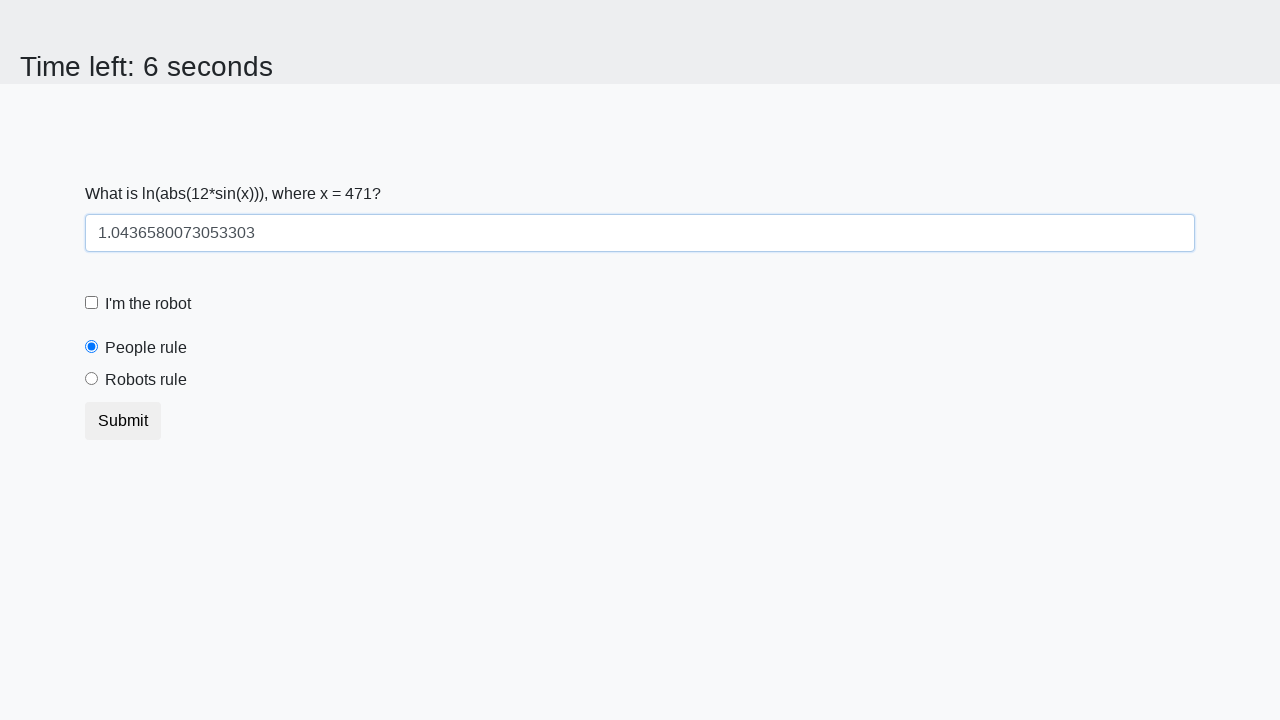

Checked the robot checkbox at (92, 303) on [id='robotCheckbox']
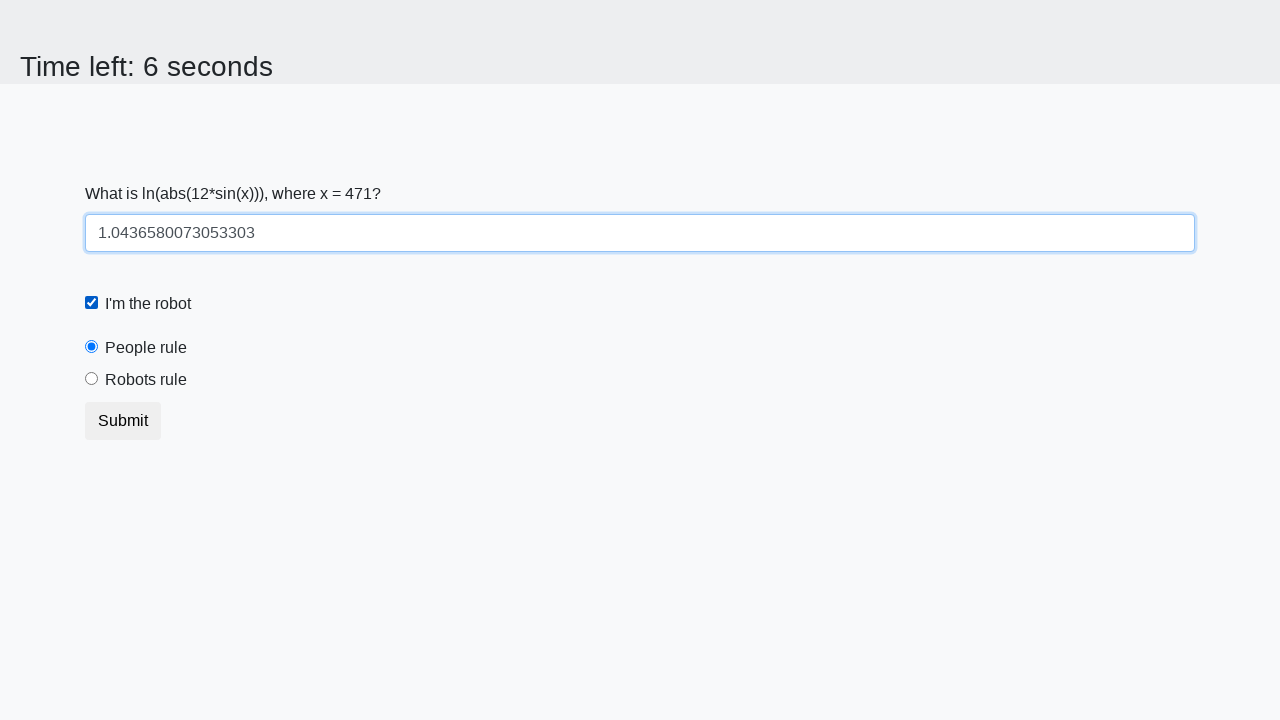

Selected the robots rule radio button at (92, 379) on [id='robotsRule']
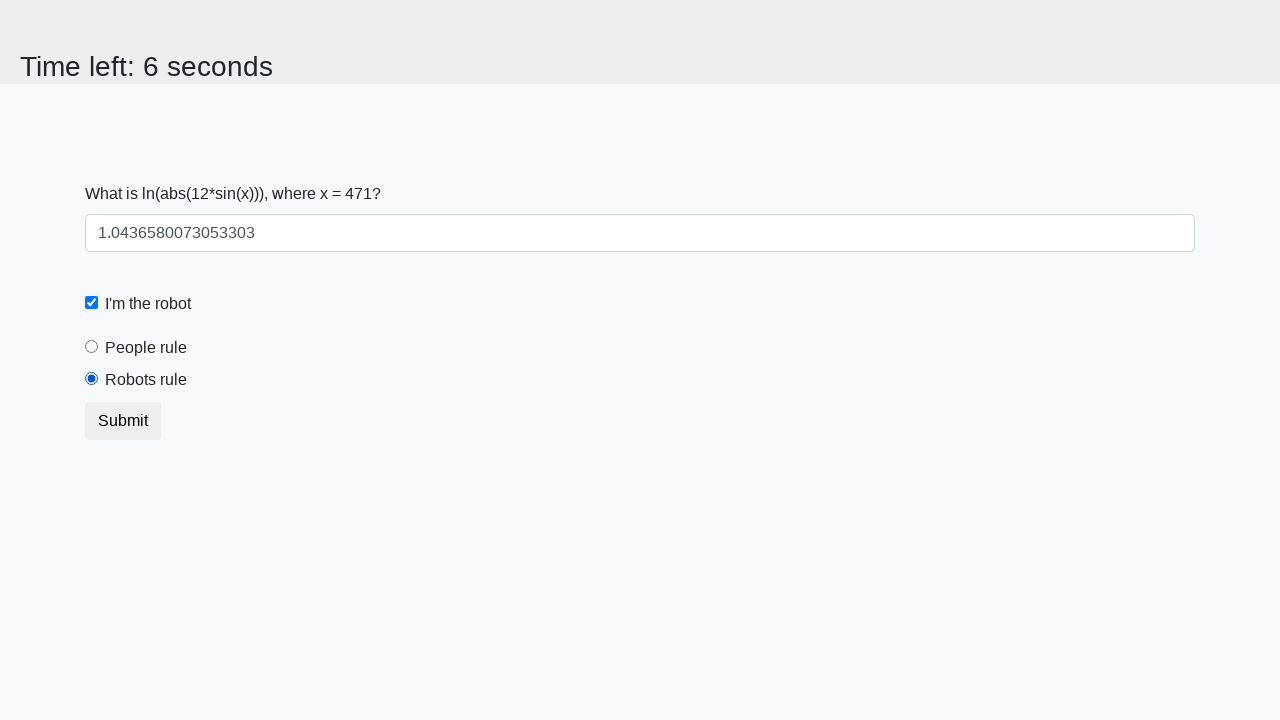

Clicked the submit button at (123, 421) on button.btn
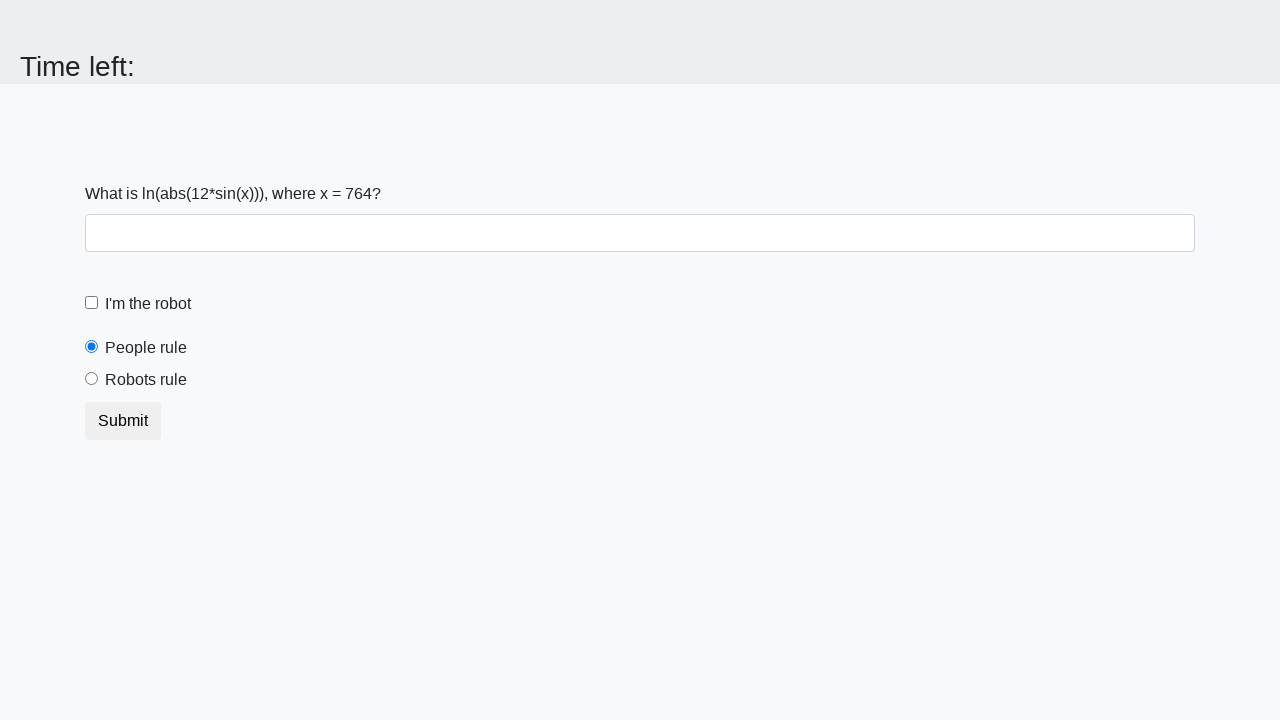

Waited for page to process submission
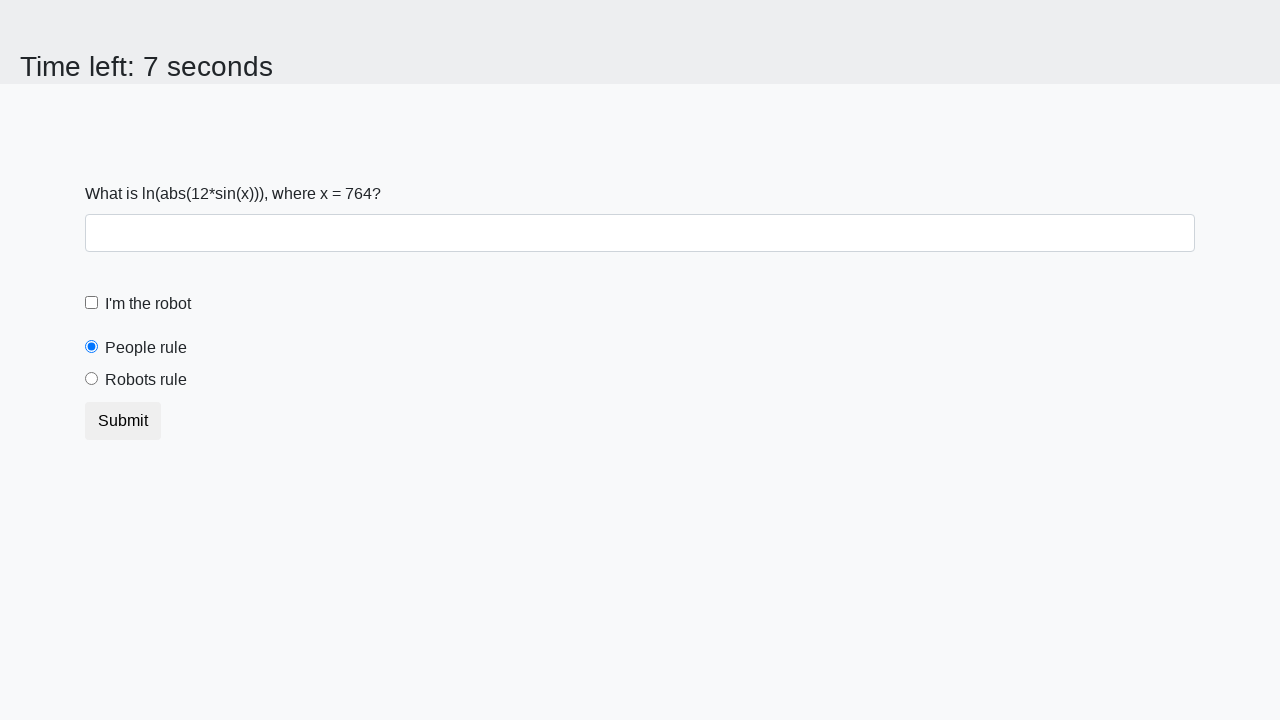

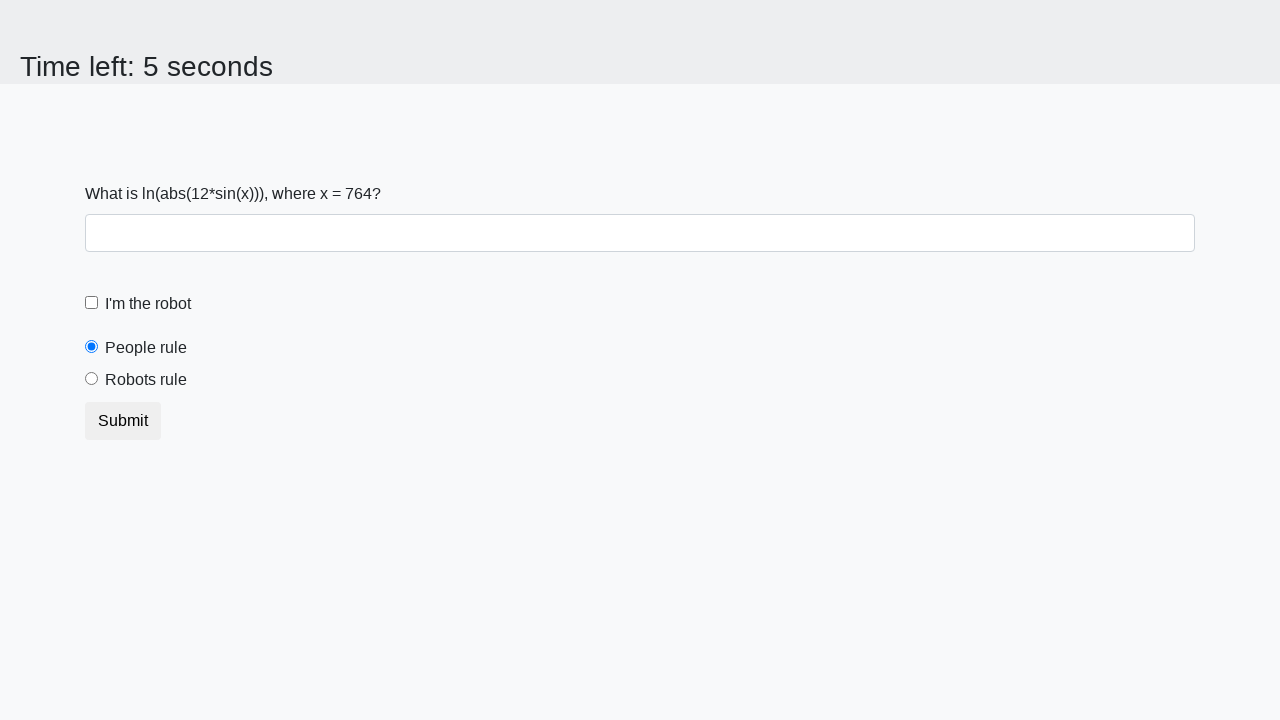